Tests JavaScript confirmation alert handling by clicking a button to trigger the alert, accepting it, and verifying the resulting text on the page.

Starting URL: http://the-internet.herokuapp.com/javascript_alerts

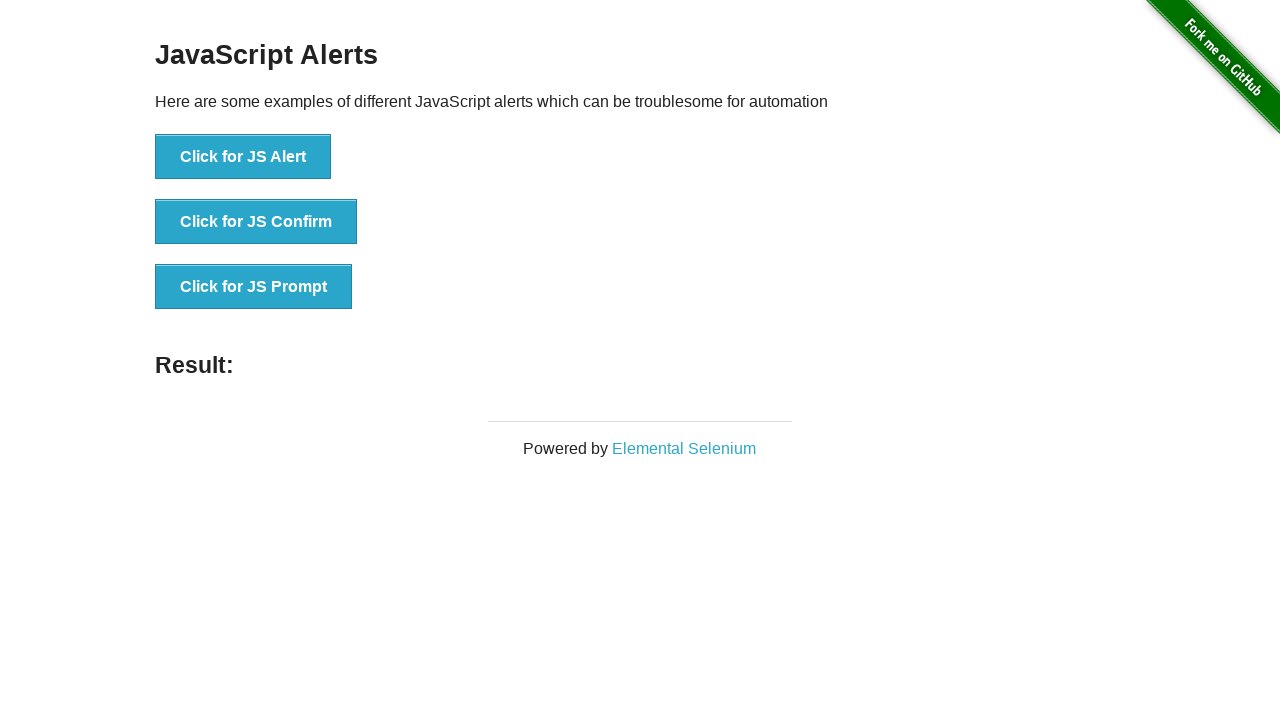

Clicked the second button to trigger JavaScript confirmation alert at (256, 222) on button >> nth=1
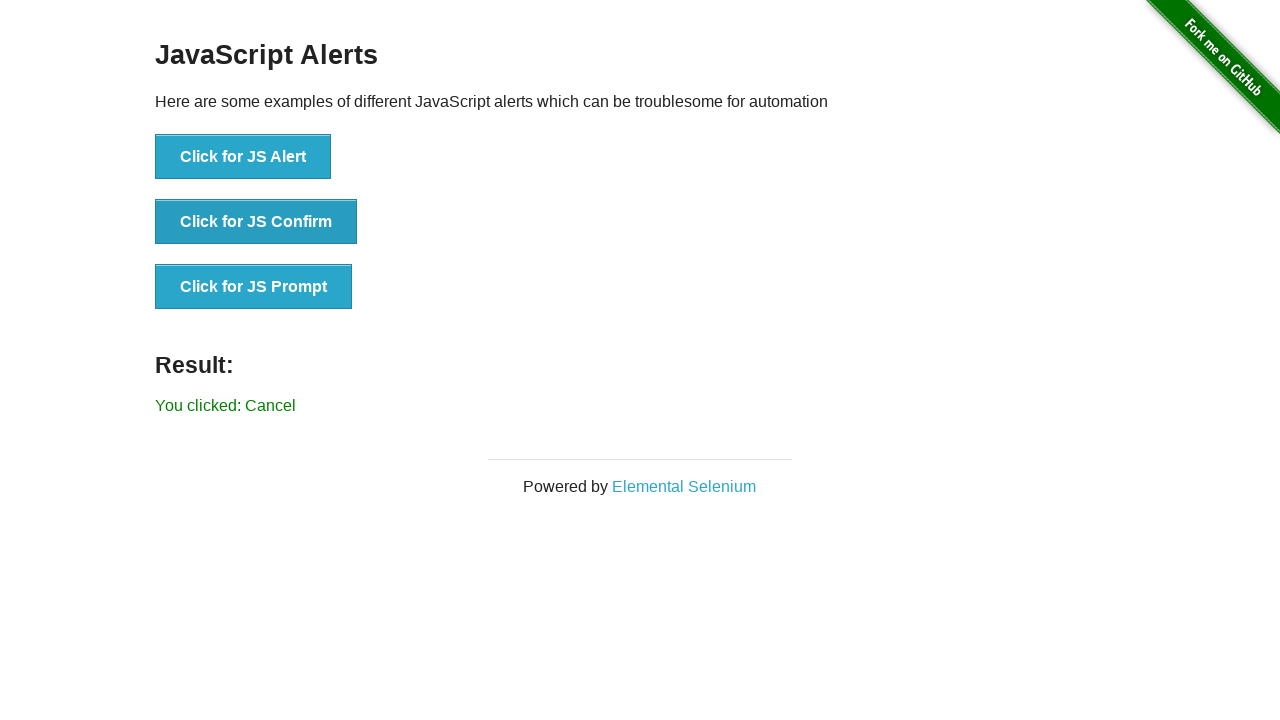

Set up dialog handler to accept confirmation alerts
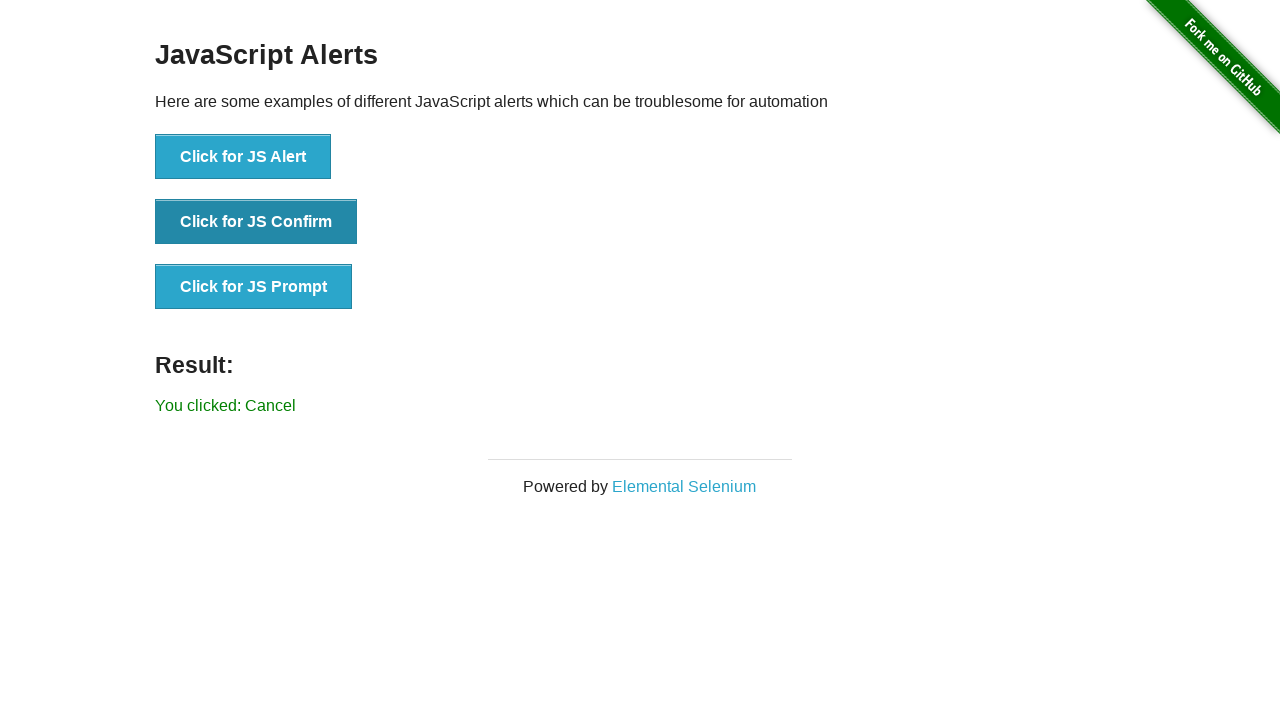

Clicked the second button again to trigger the alert with handler active at (256, 222) on button >> nth=1
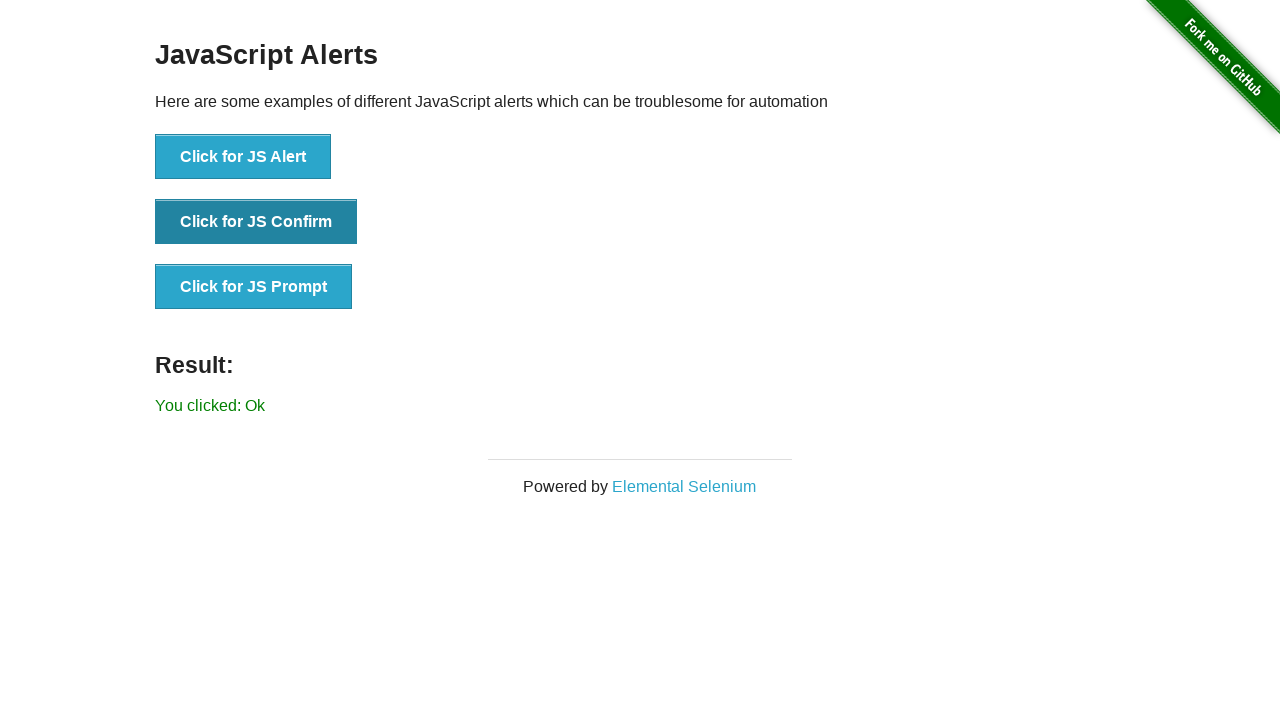

Waited for result text element to appear
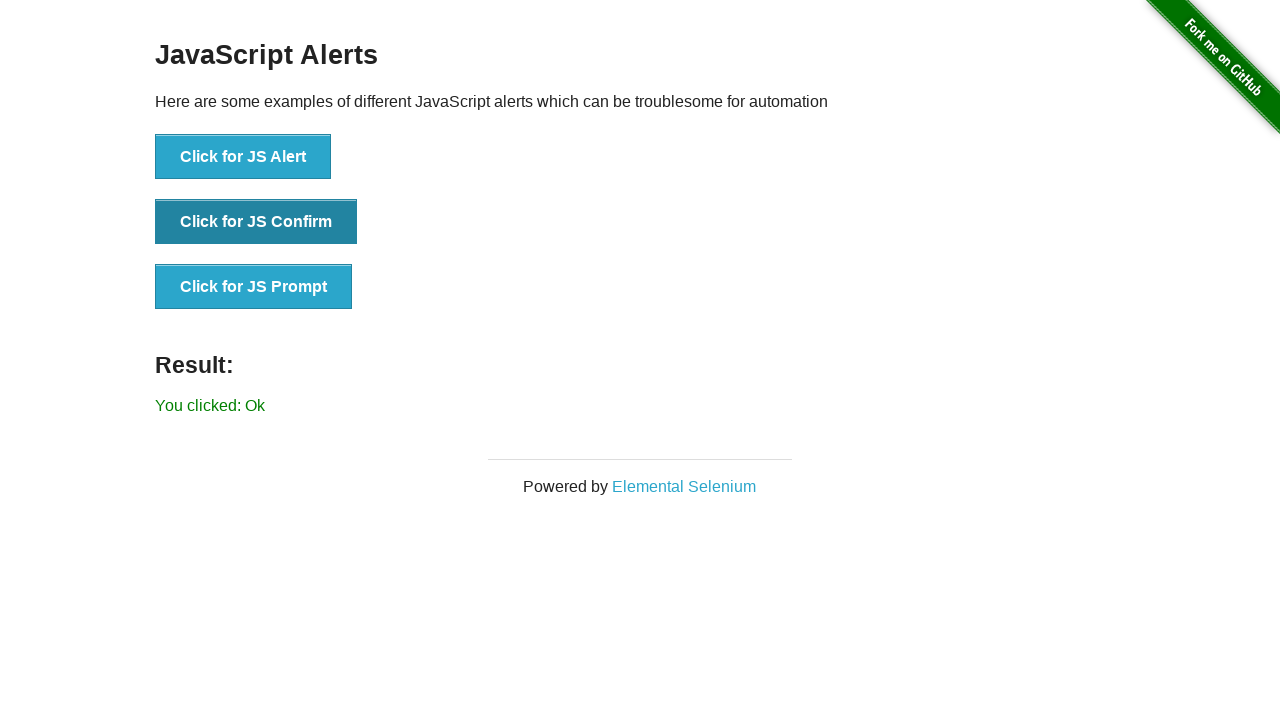

Retrieved result text content
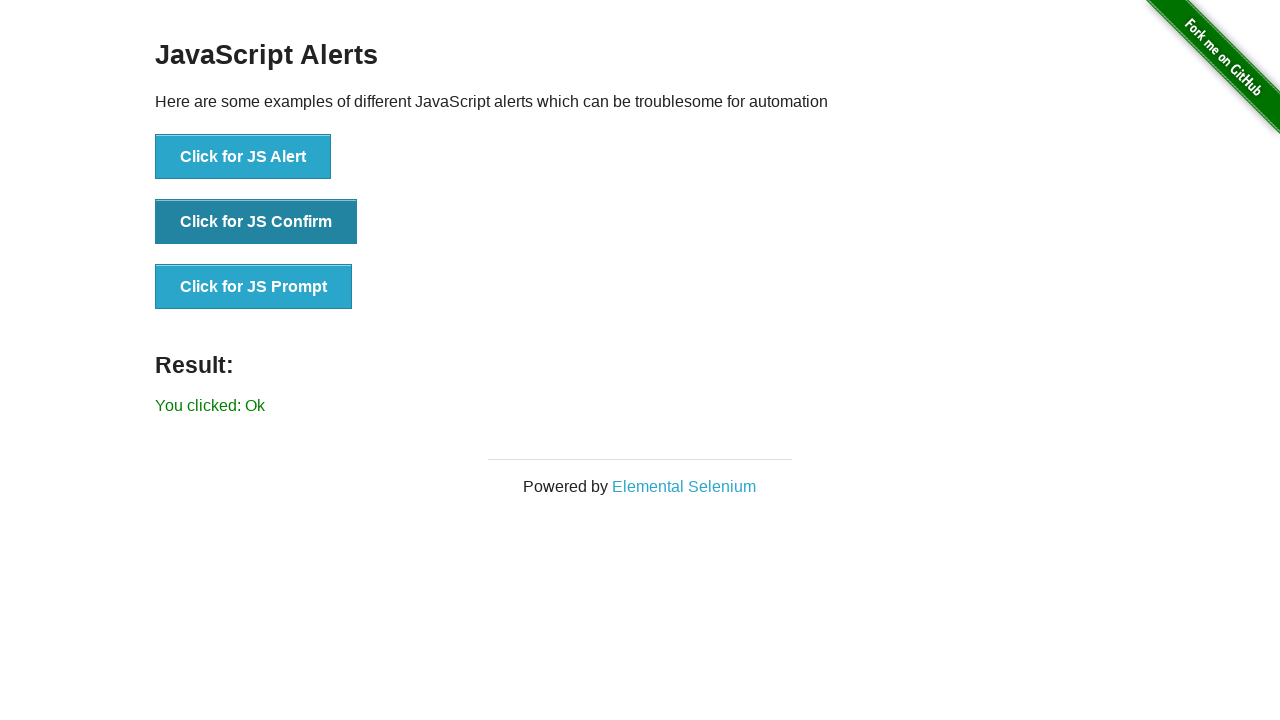

Verified that result text is 'You clicked: Ok'
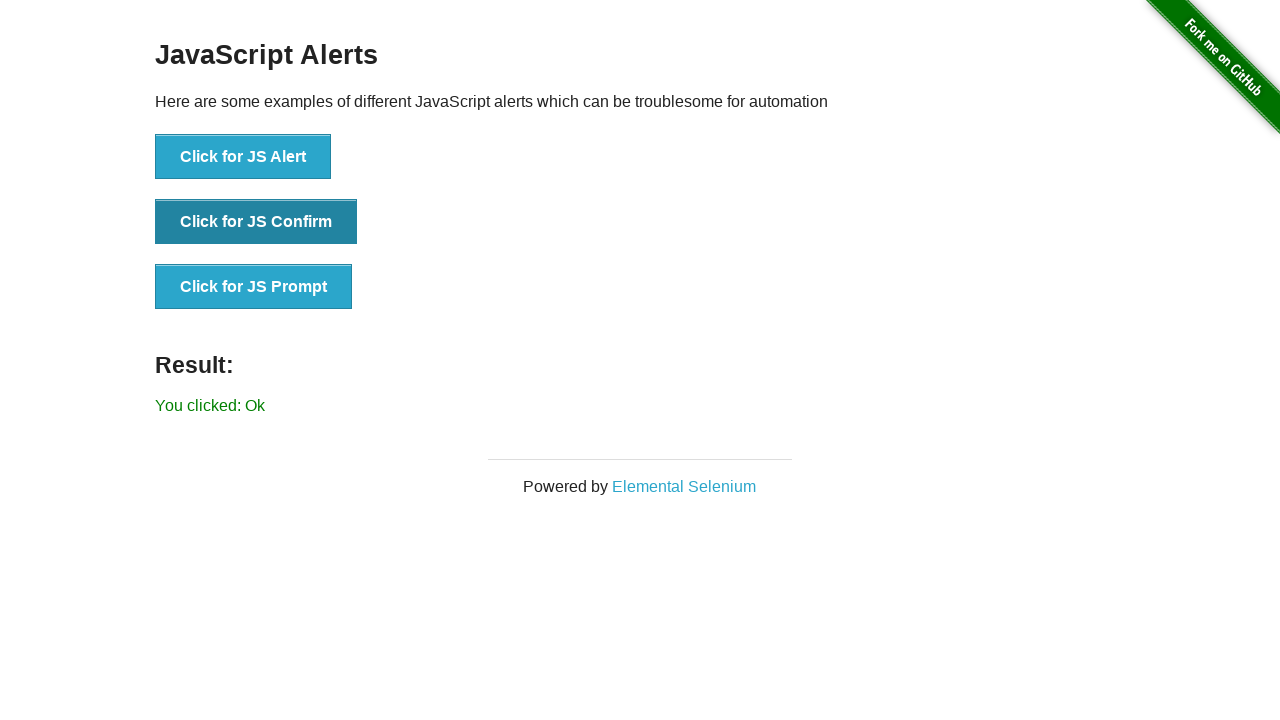

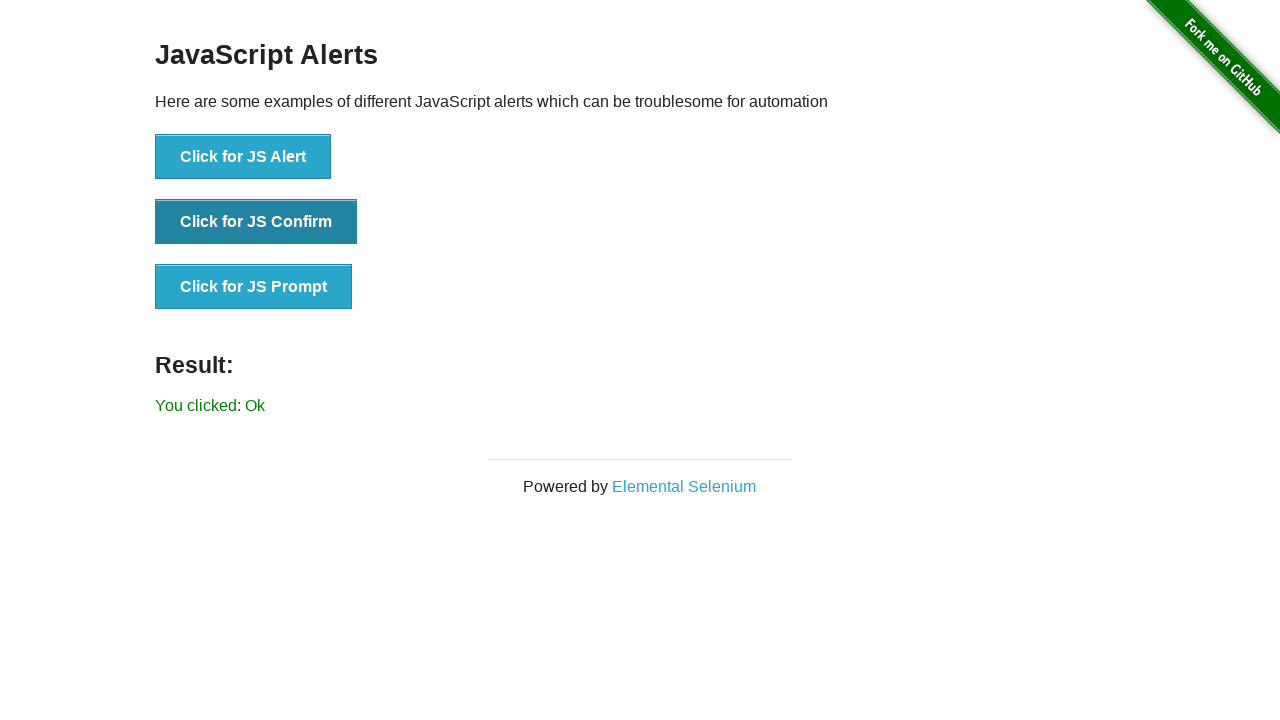